Tests explicit wait functionality by clicking a button and waiting for a frame to become available

Starting URL: https://testeroprogramowania.github.io/selenium/wait2.html

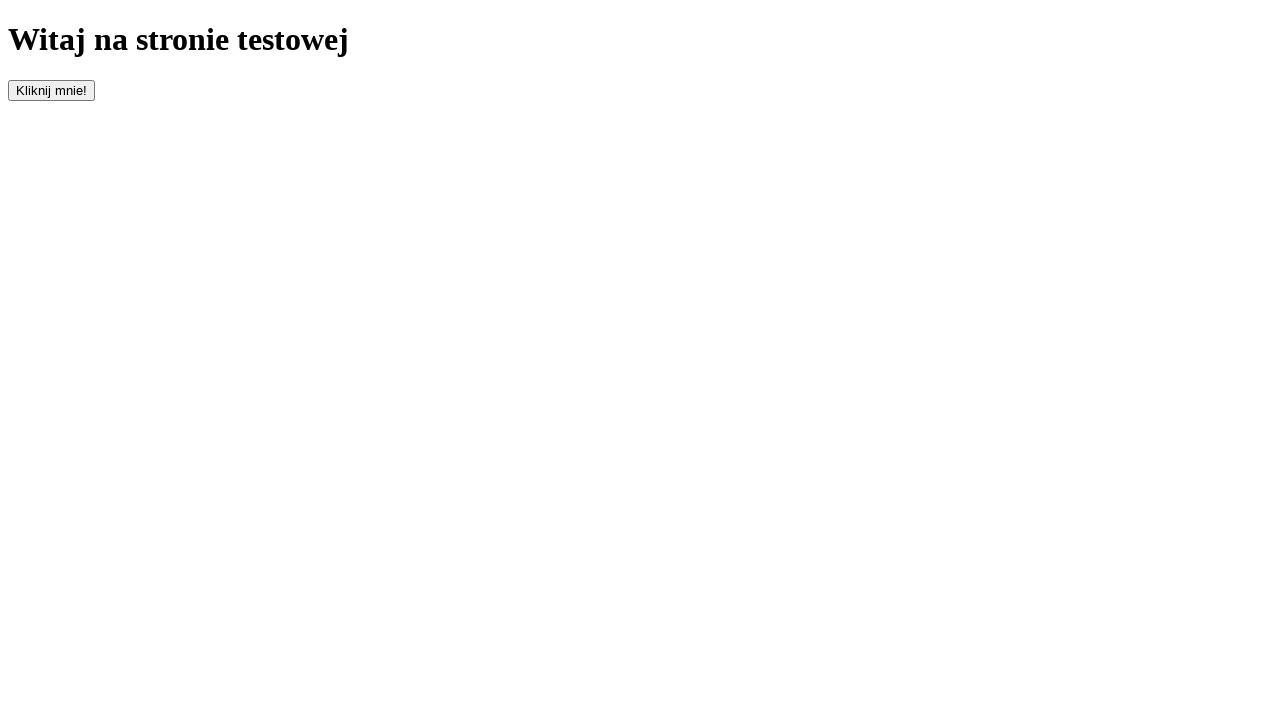

Navigated to wait2.html test page
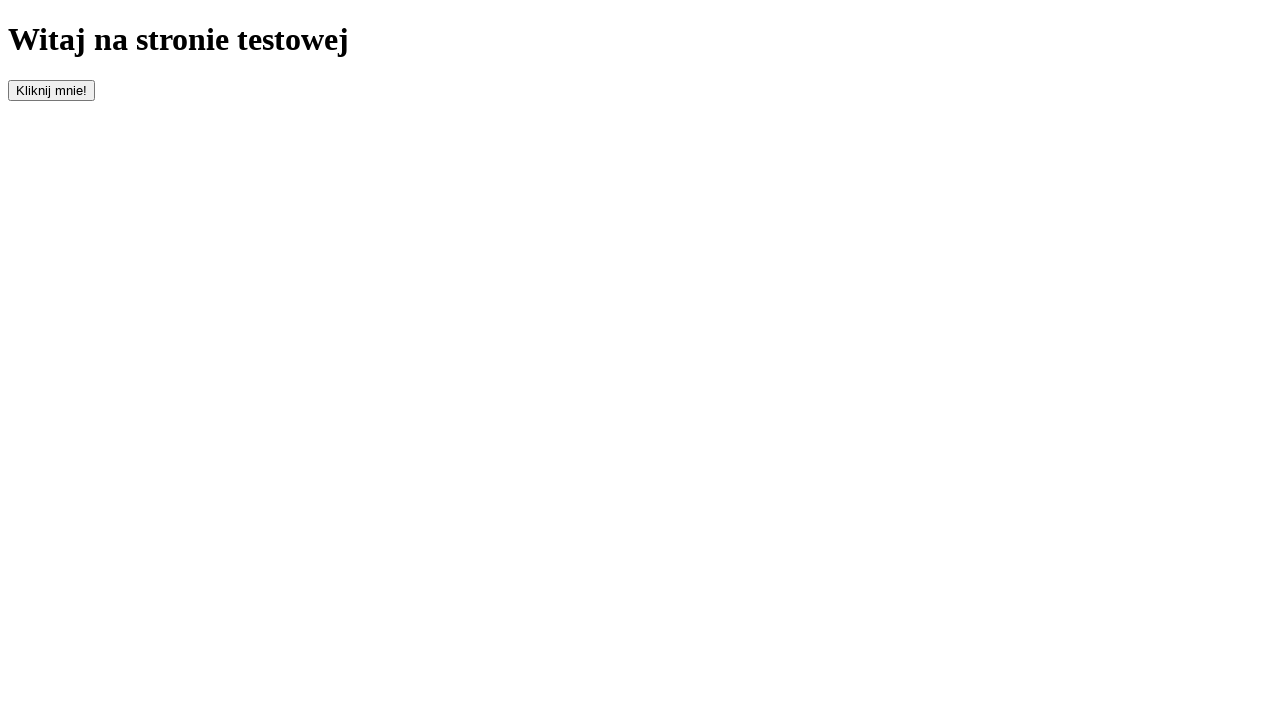

Clicked the button to trigger frame availability at (52, 90) on #clickOnMe
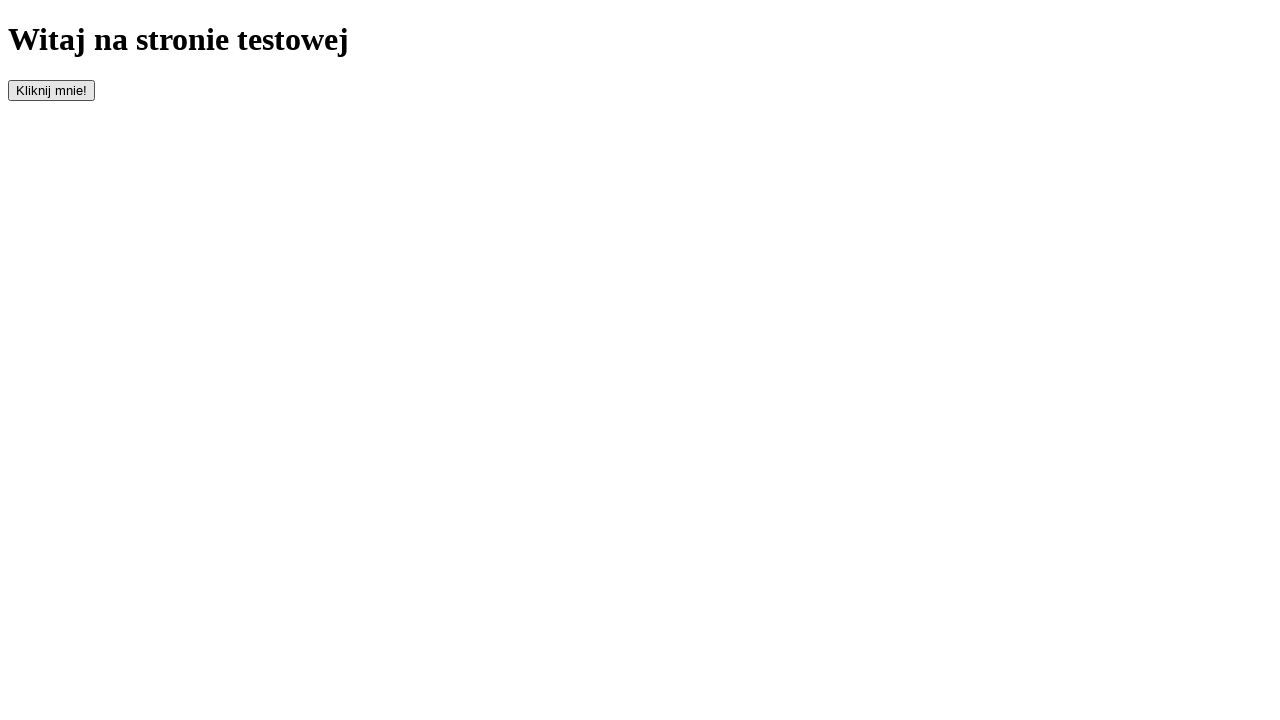

Frame became available and paragraph element is now visible
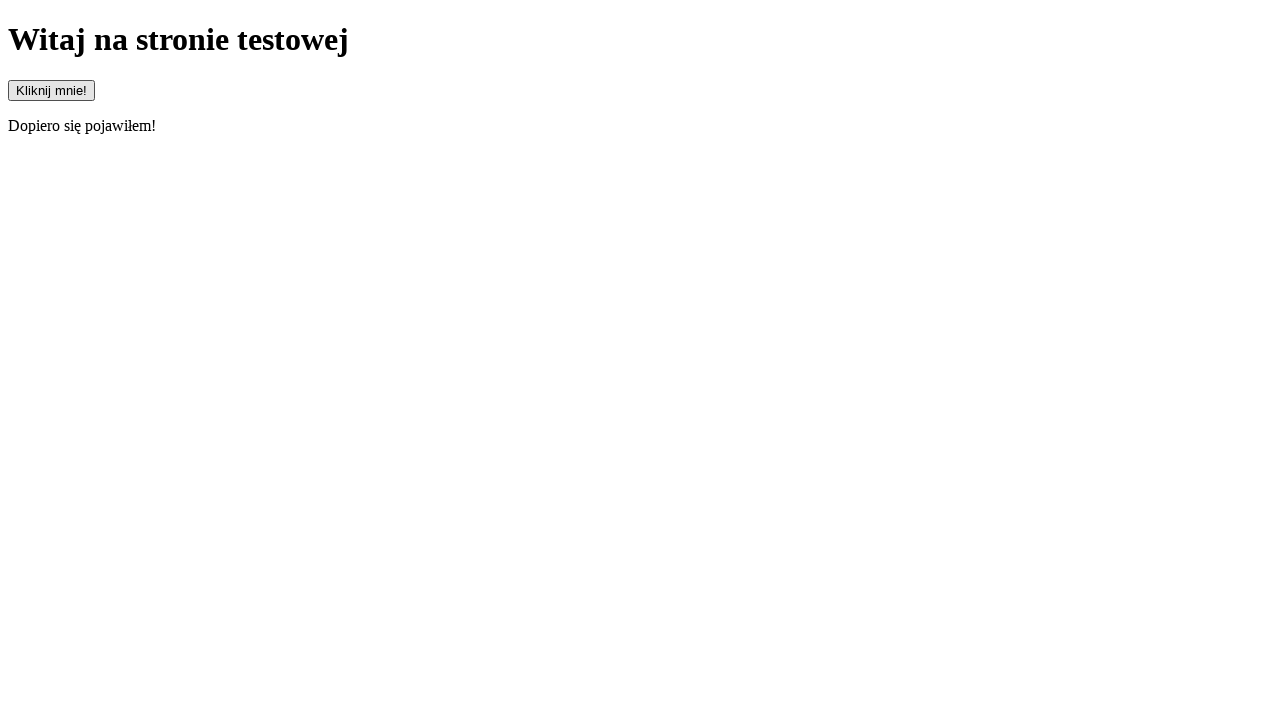

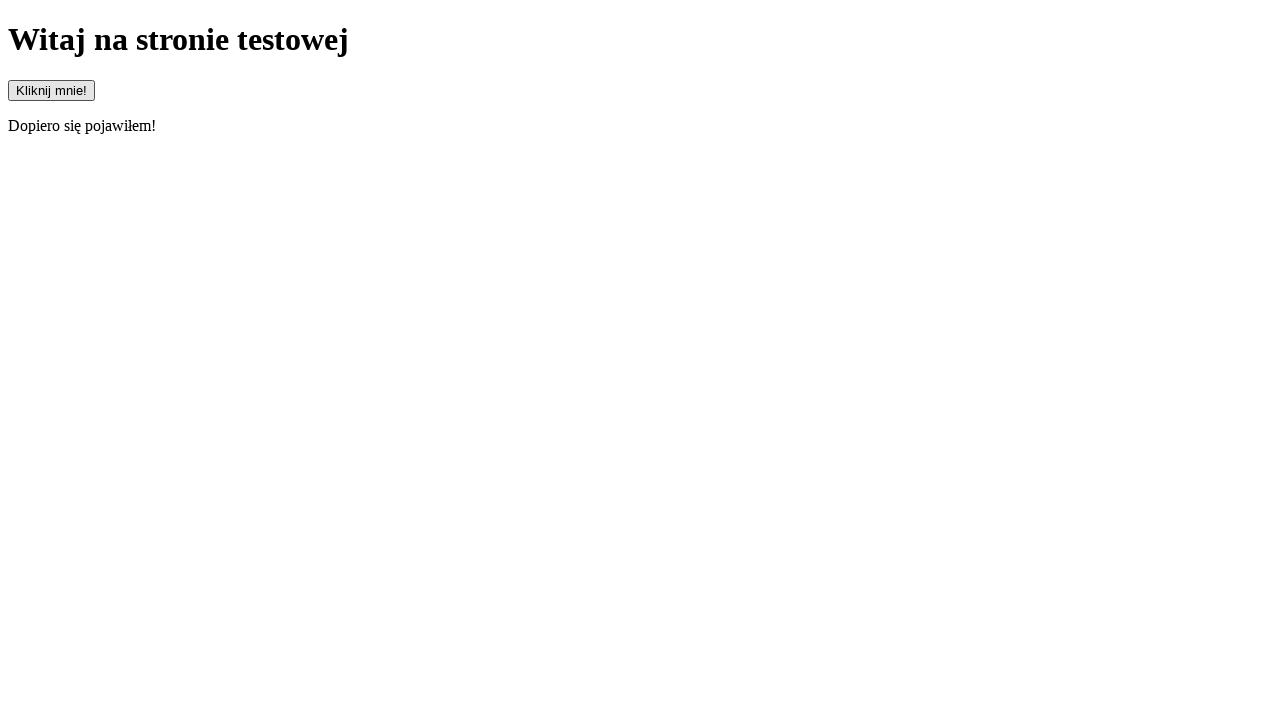